Reads a hidden attribute value, calculates a mathematical function, fills in the answer, checks a checkbox, selects a radio button, submits the form, and verifies the success alert message

Starting URL: http://suninjuly.github.io/get_attribute.html

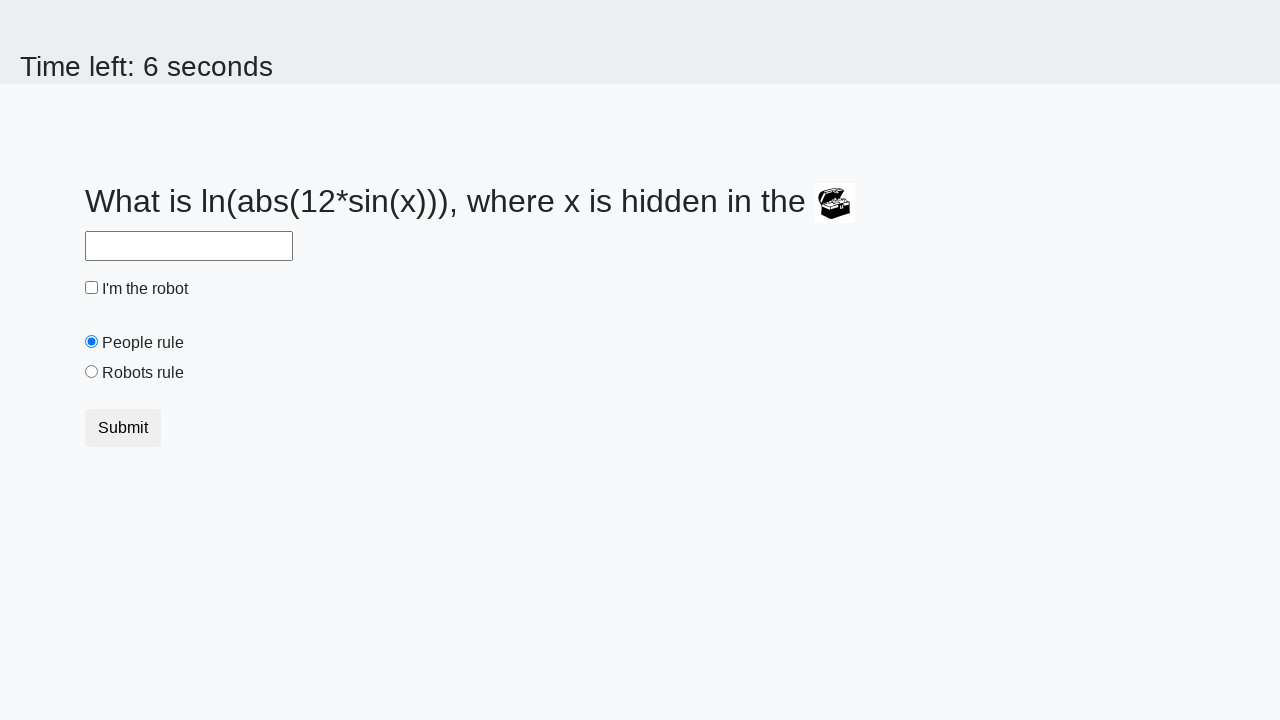

Located treasure element with hidden attribute
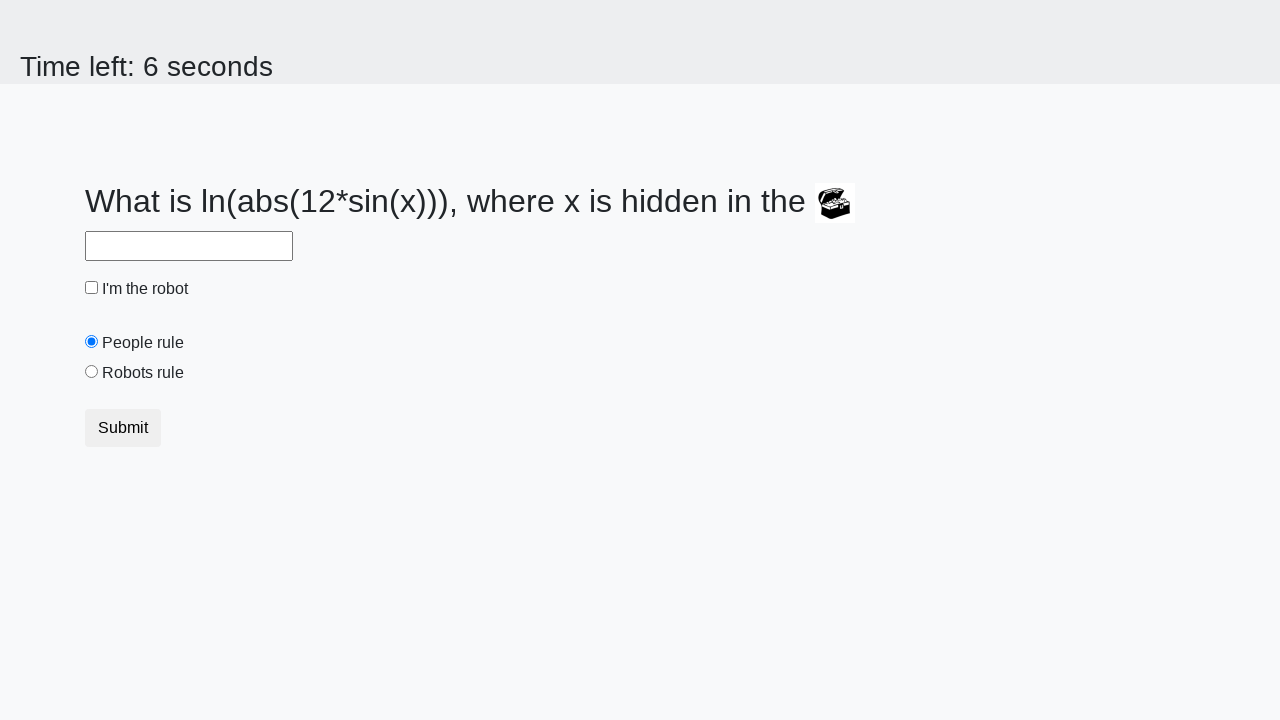

Read hidden valuex attribute from treasure element
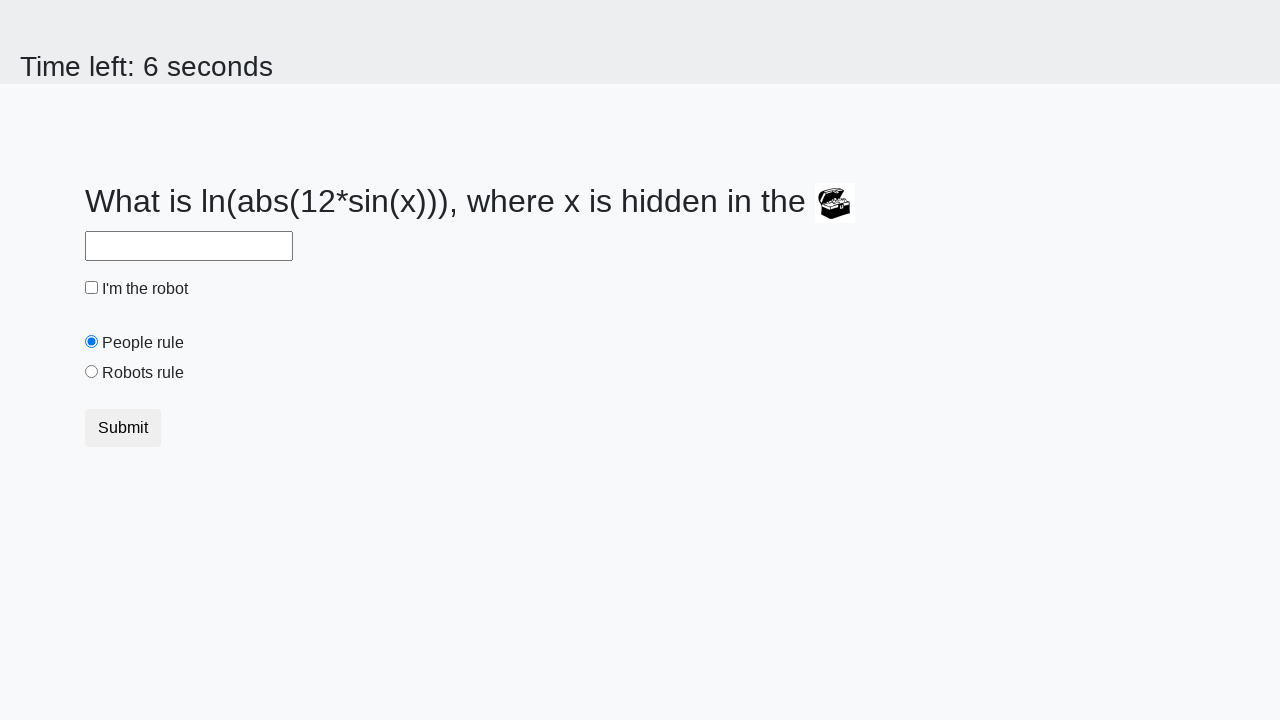

Calculated mathematical function: log1p(abs(12*sin(x)))
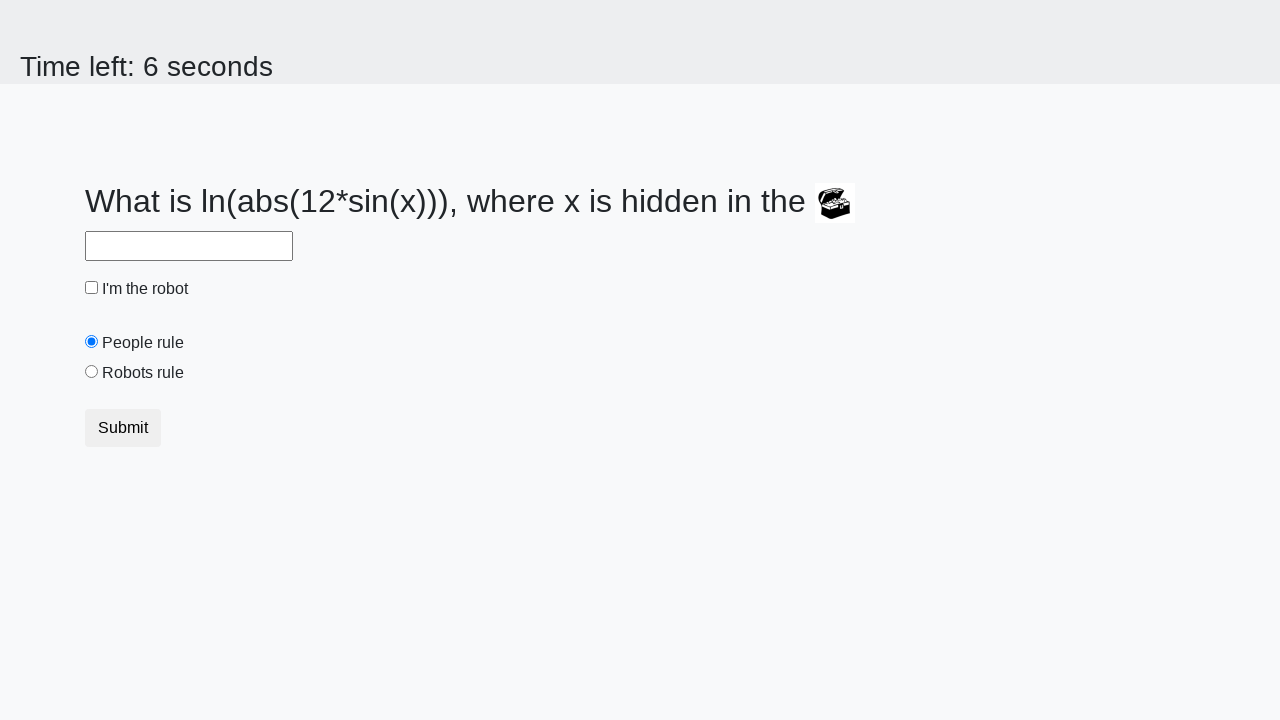

Filled answer field with calculated result on #answer
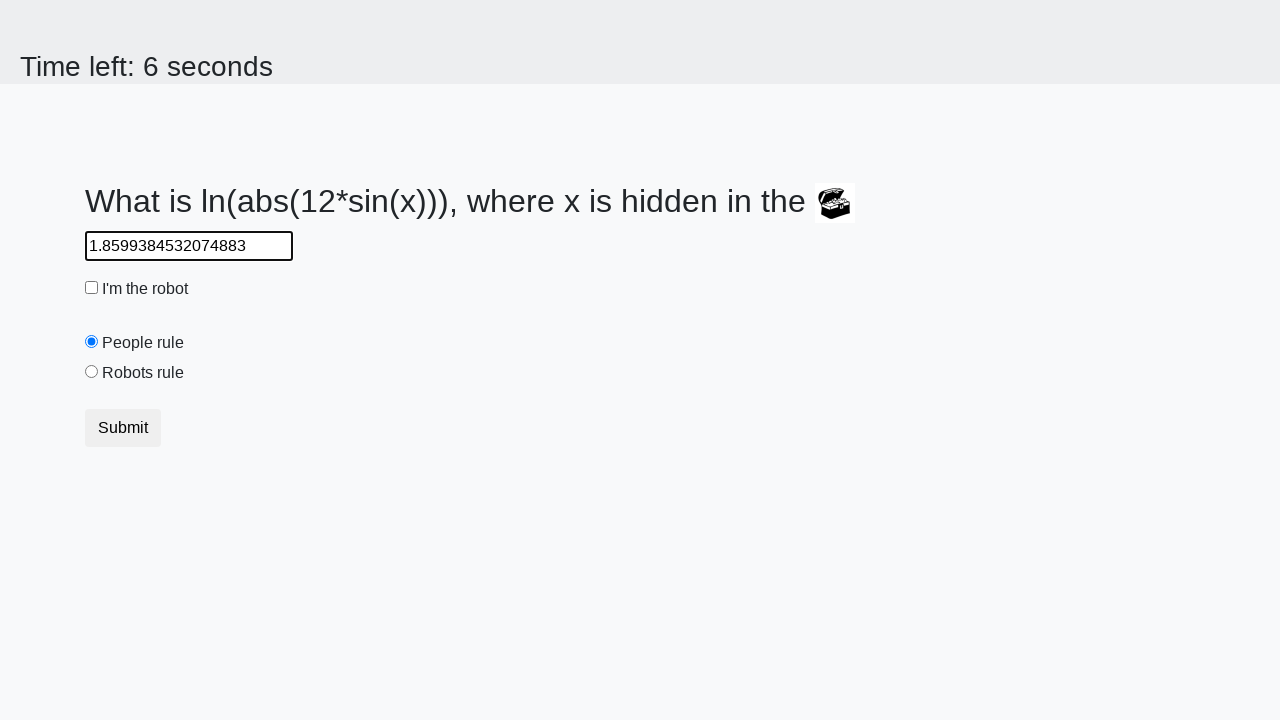

Checked the robot checkbox at (92, 288) on #robotCheckbox
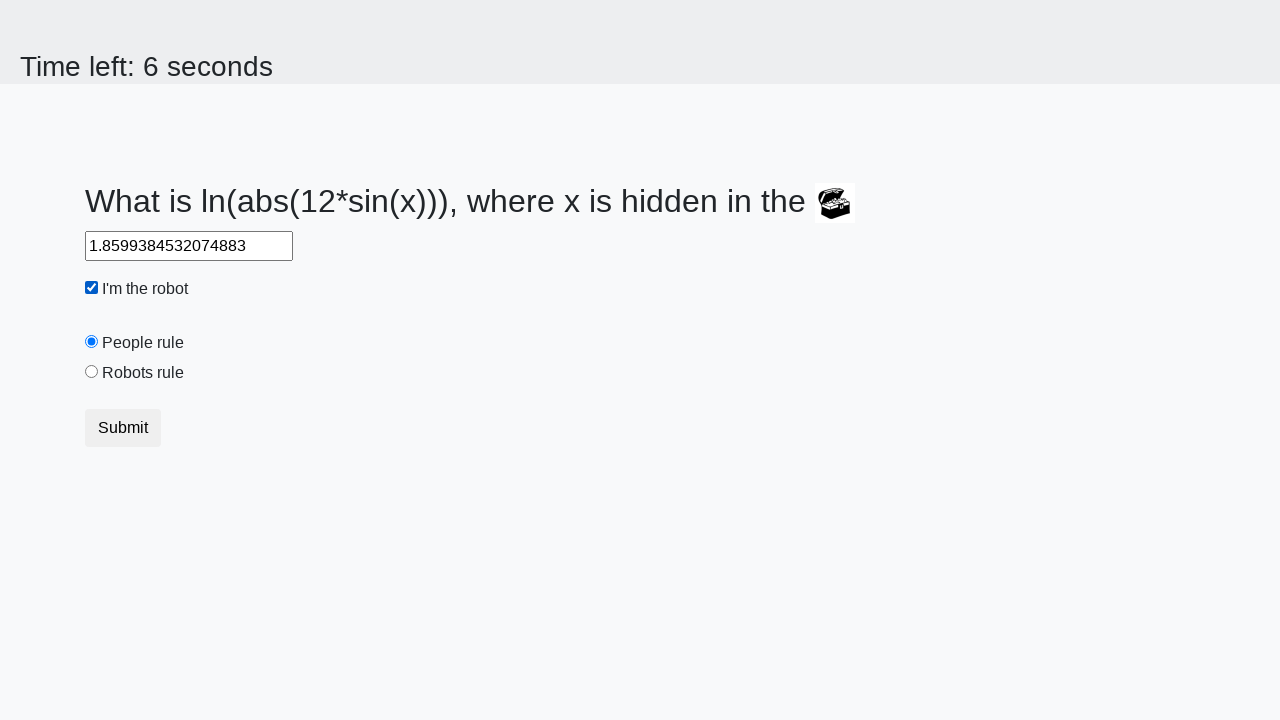

Selected the robots rule radio button at (92, 372) on #robotsRule
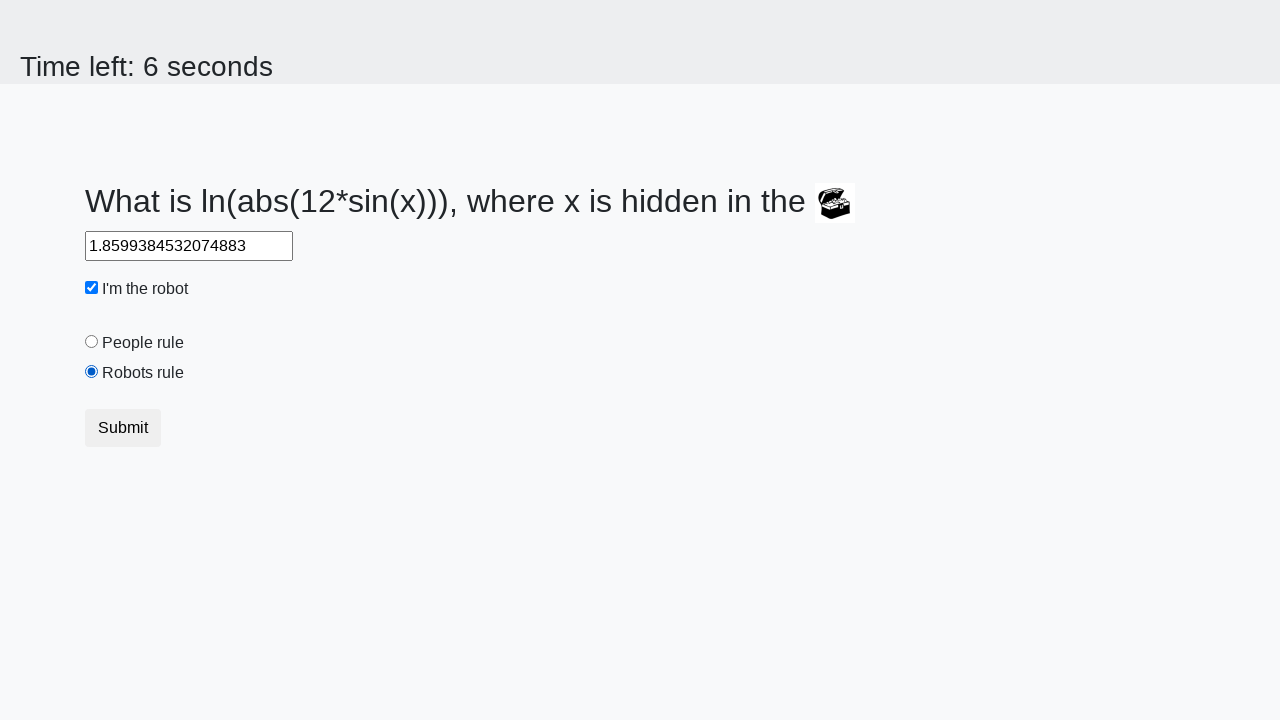

Clicked the submit button at (123, 428) on button
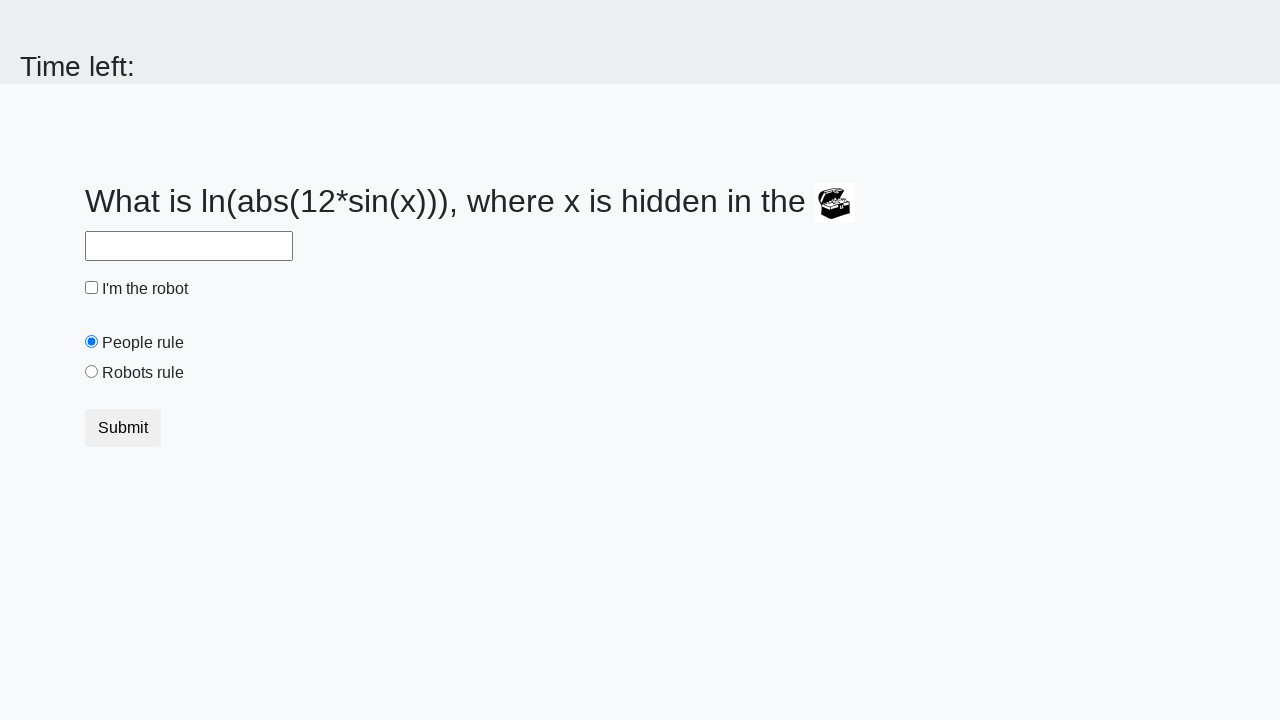

Set up alert dialog handler to accept dialogs
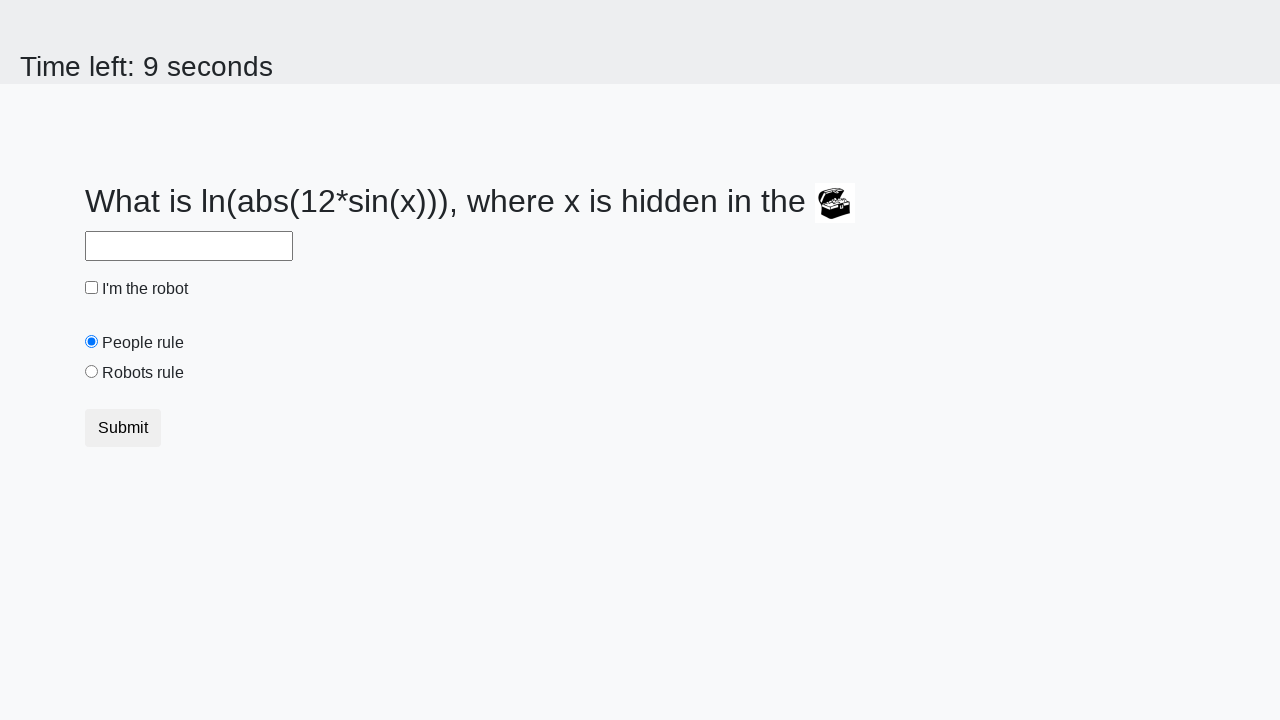

Waited for alert processing to complete
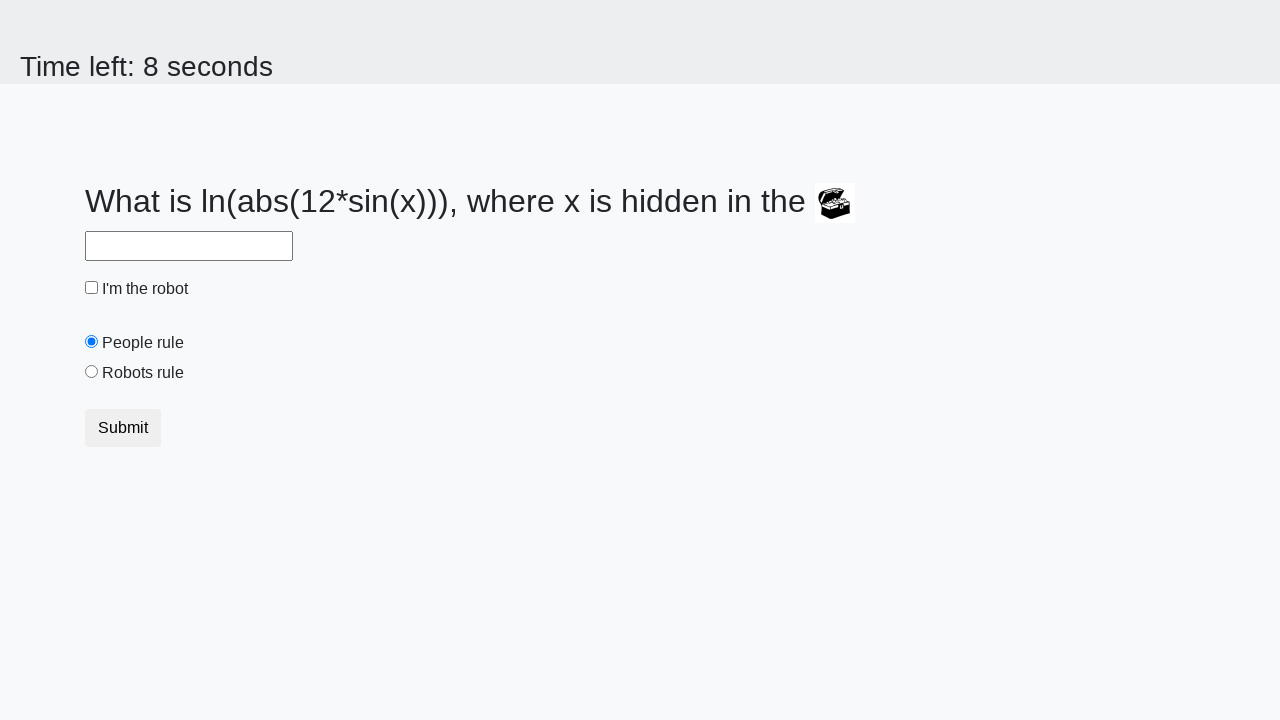

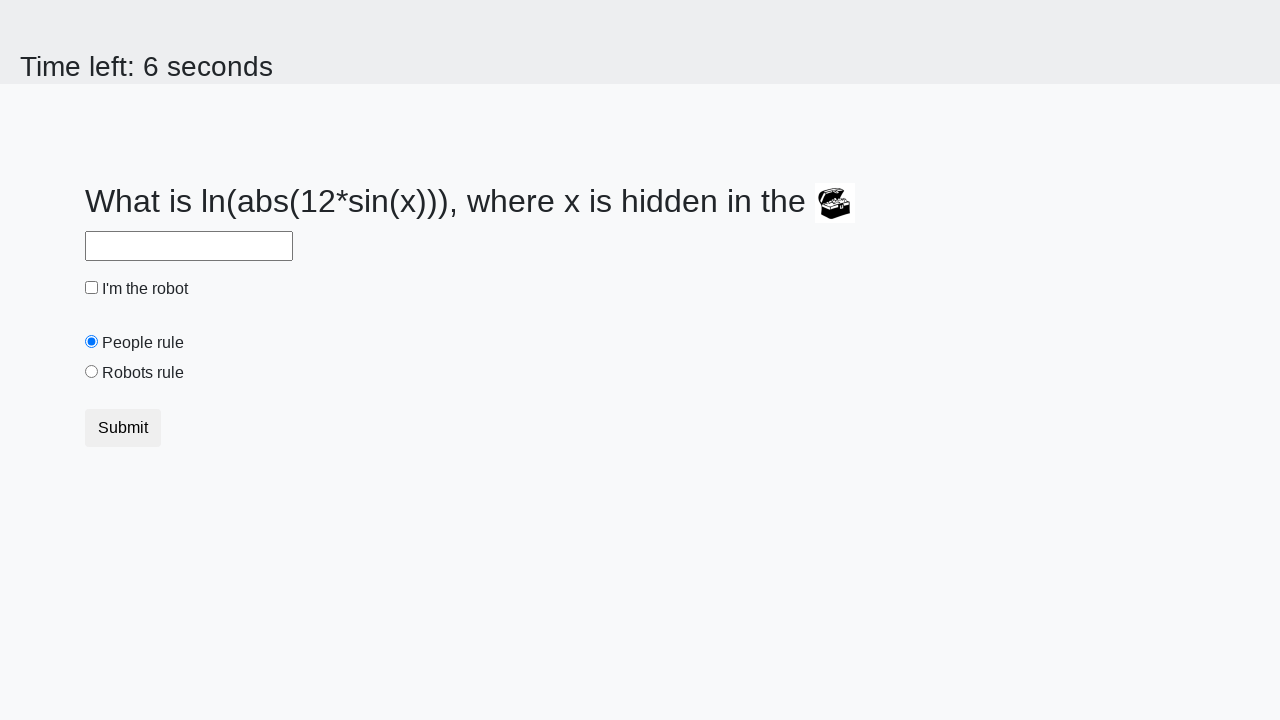